Tests dropdown selection functionality on a Selenium practice page by navigating to the Dropdowns section and selecting various options from single and multi-select dropdowns

Starting URL: https://www.hyrtutorials.com/p/add-padding-to-containers.html

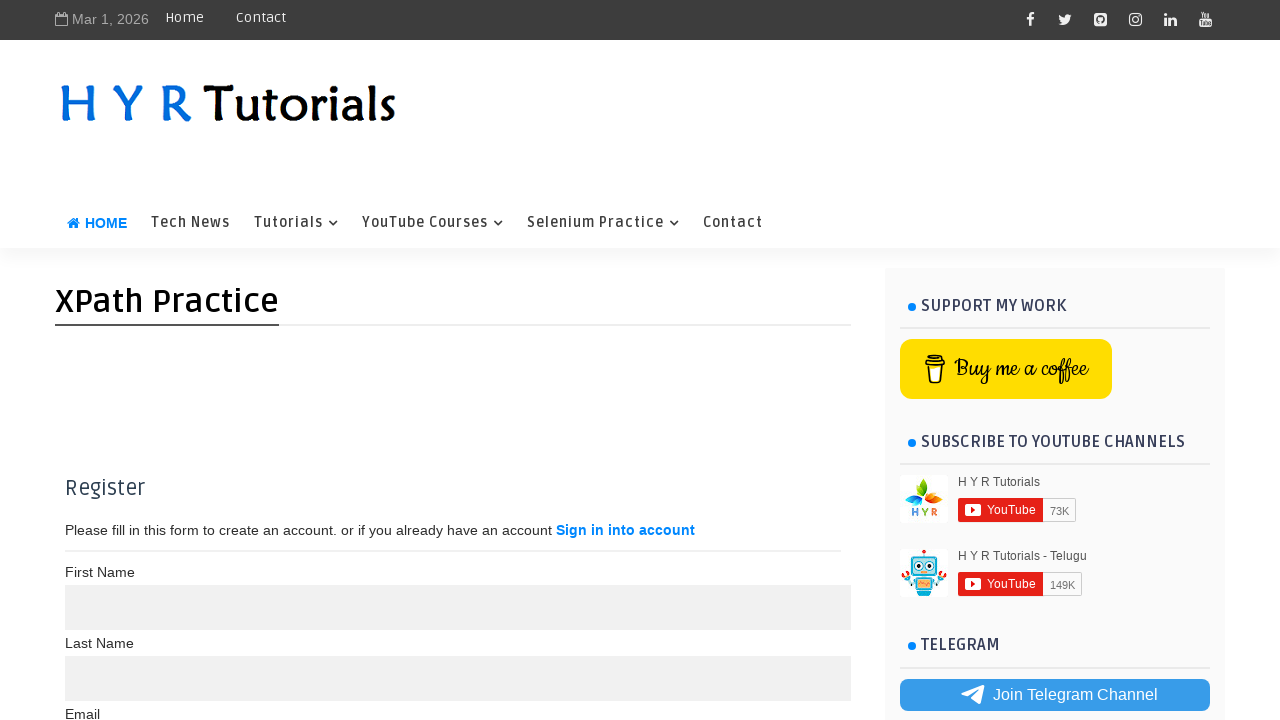

Clicked on 'Selenium Practice' link at (603, 223) on text=Selenium Practice
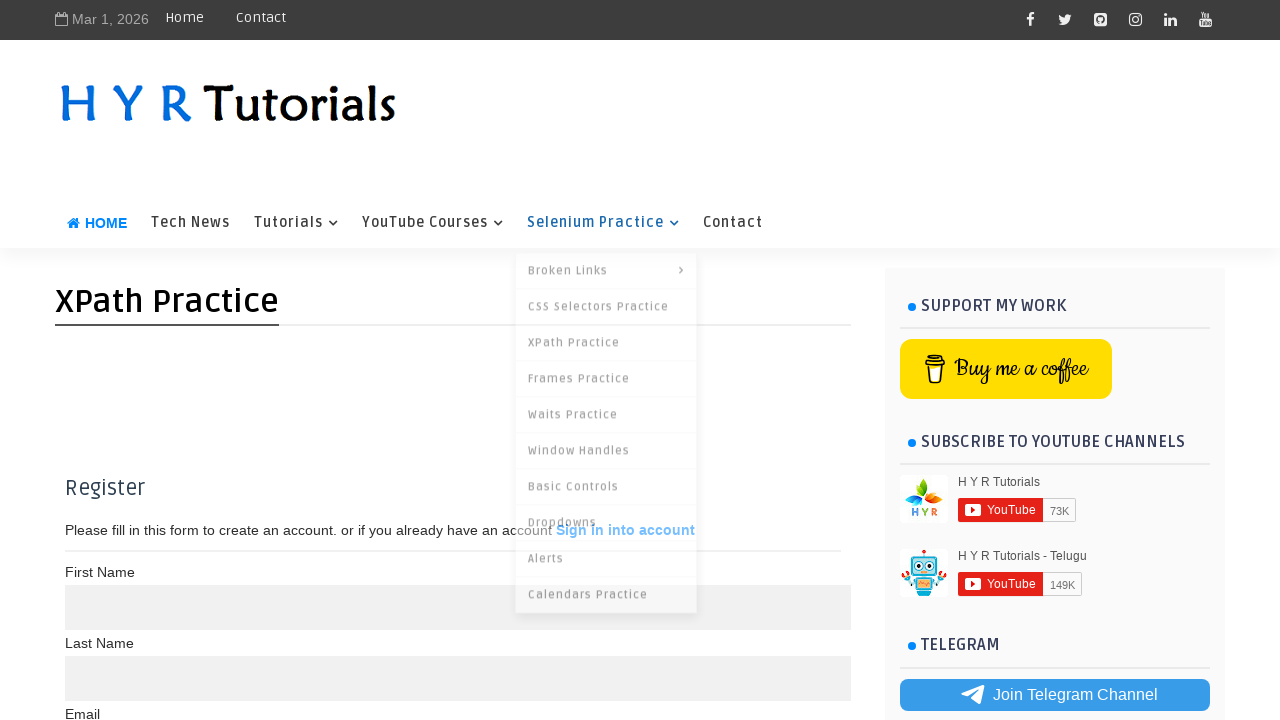

Clicked on 'Dropdowns' link to navigate to dropdown testing section at (606, 360) on text=Dropdowns
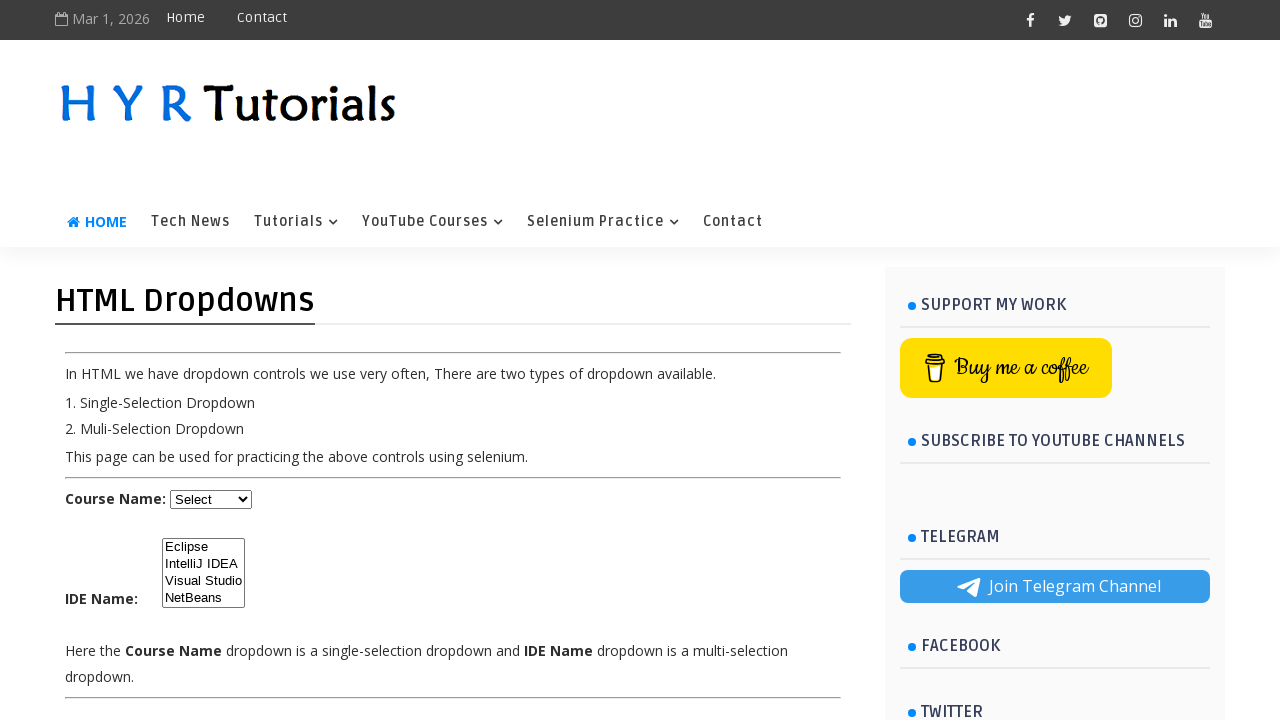

Selected 'js' from single-select dropdown by value on #course
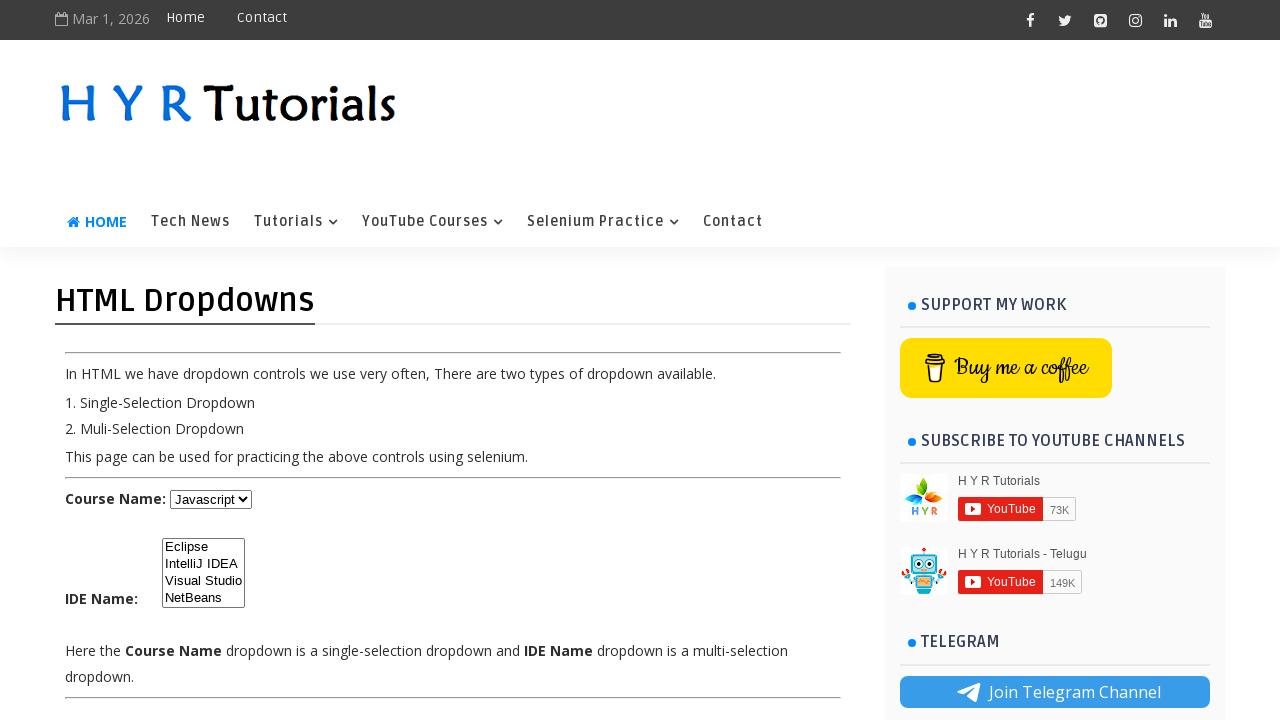

Selected option at index 2 from single-select dropdown on #course
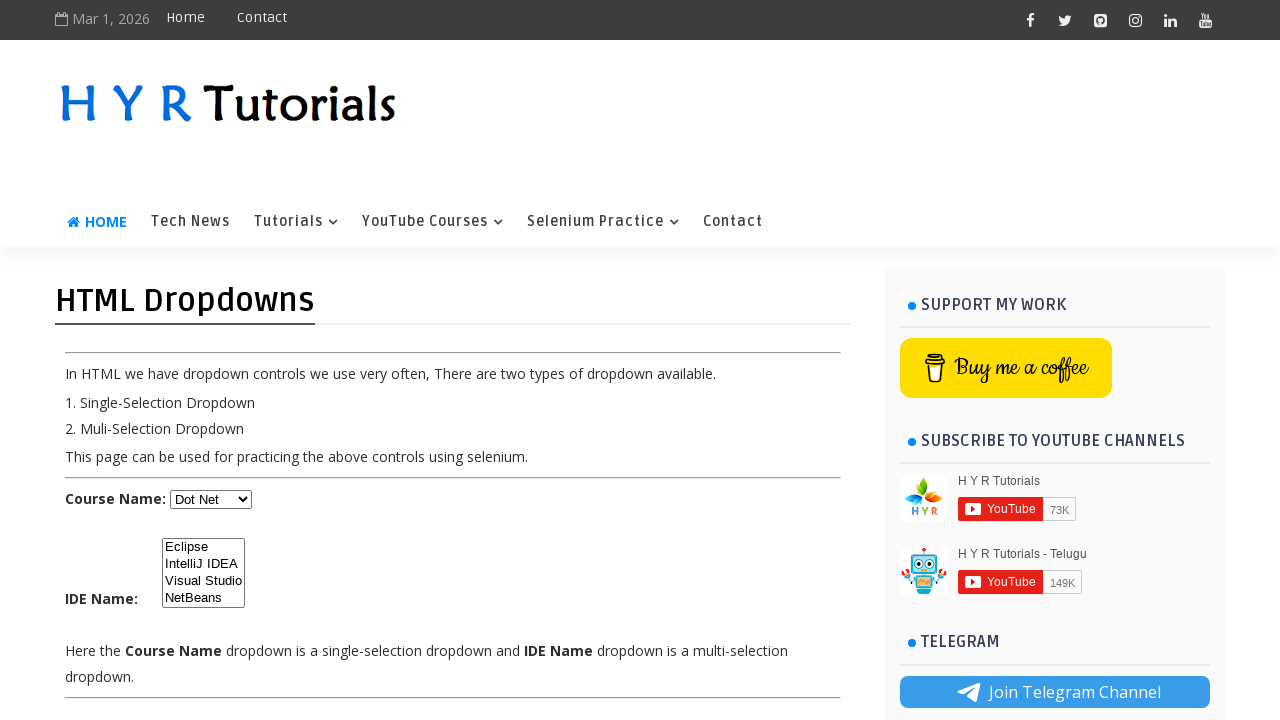

Selected 'Python' from single-select dropdown by visible text on #course
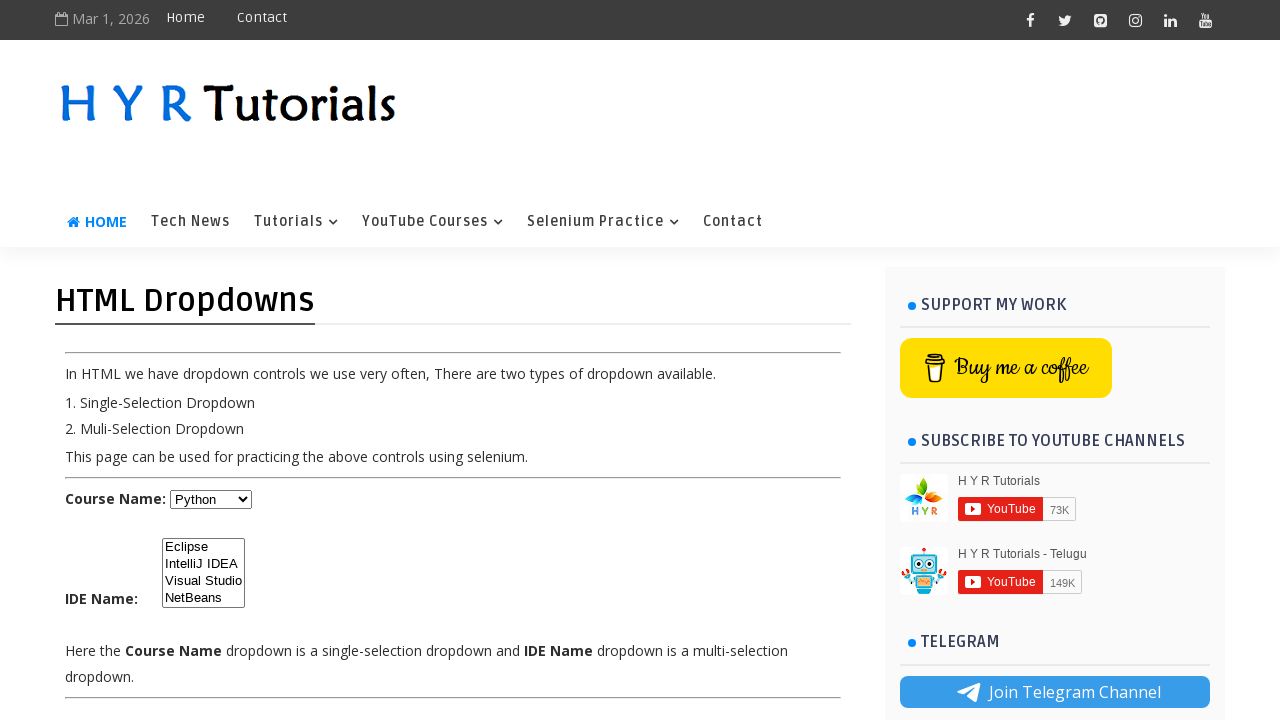

Selected option at index 2 from multi-select dropdown on #ide
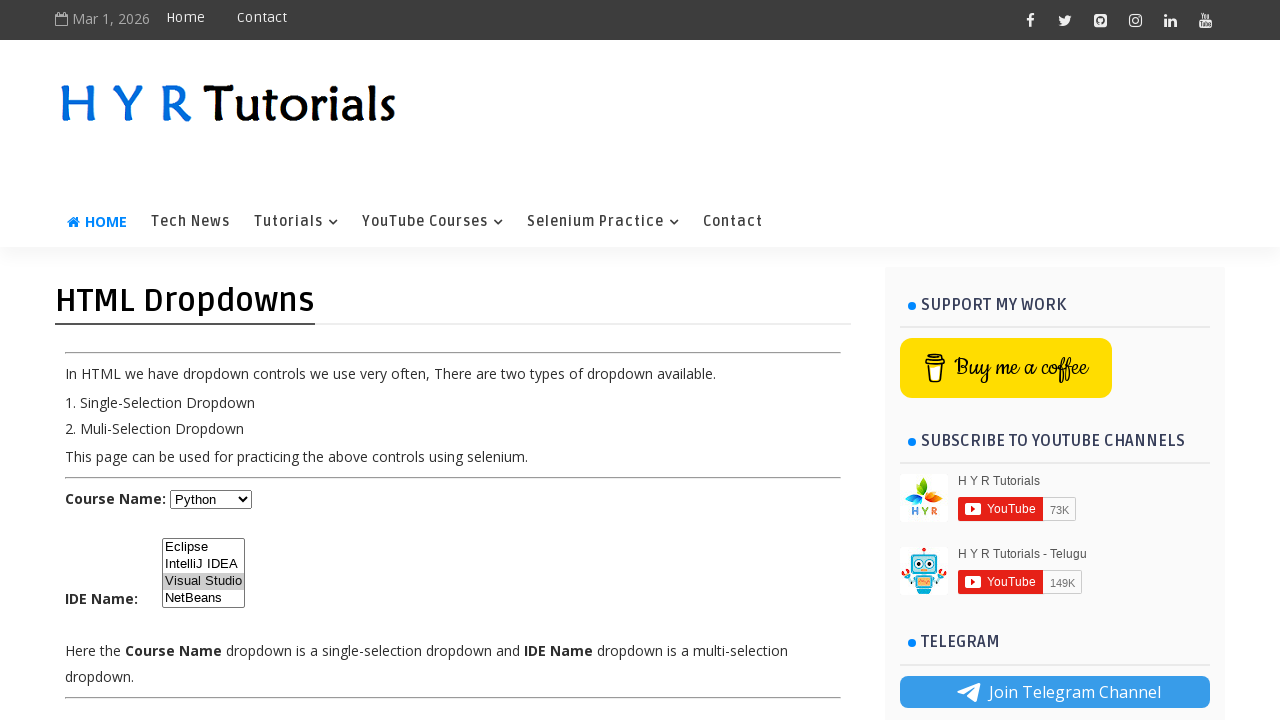

Selected 'nb' from multi-select dropdown by value on #ide
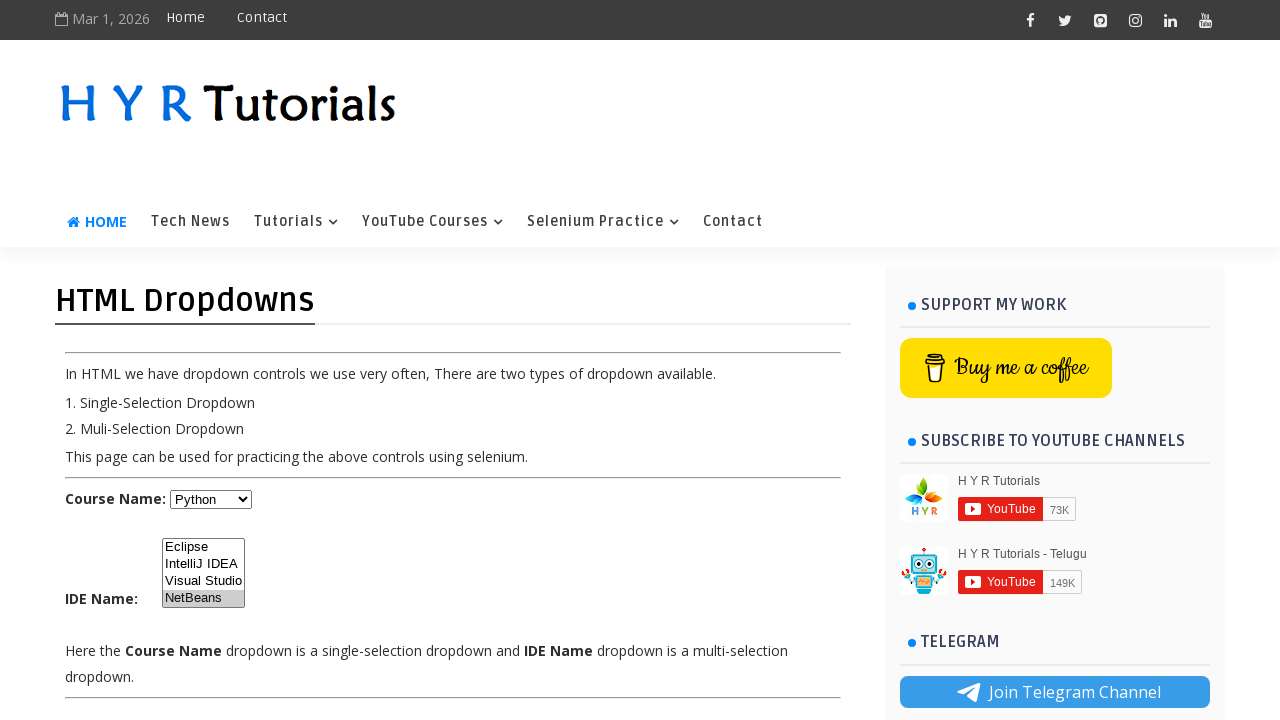

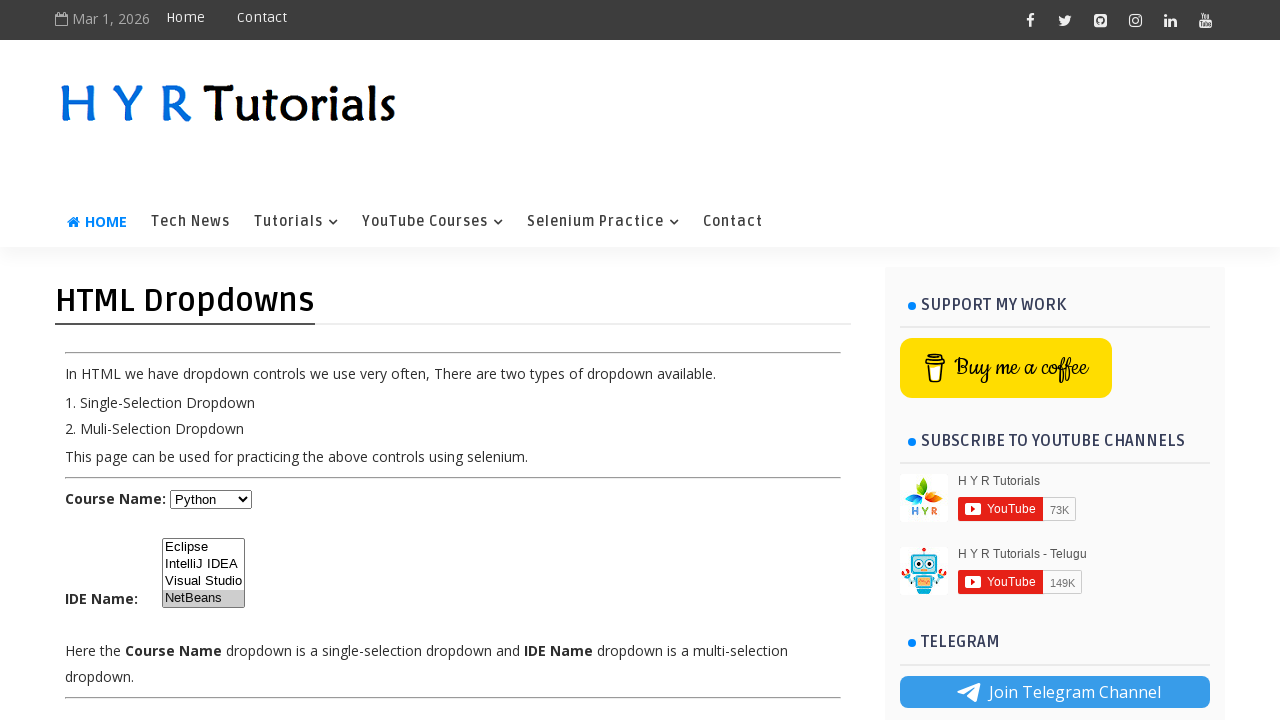